Tests alert box functionality by triggering an alert within an iframe and accepting it

Starting URL: https://www.w3schools.com/jsref/tryit.asp?filename=tryjsref_alert

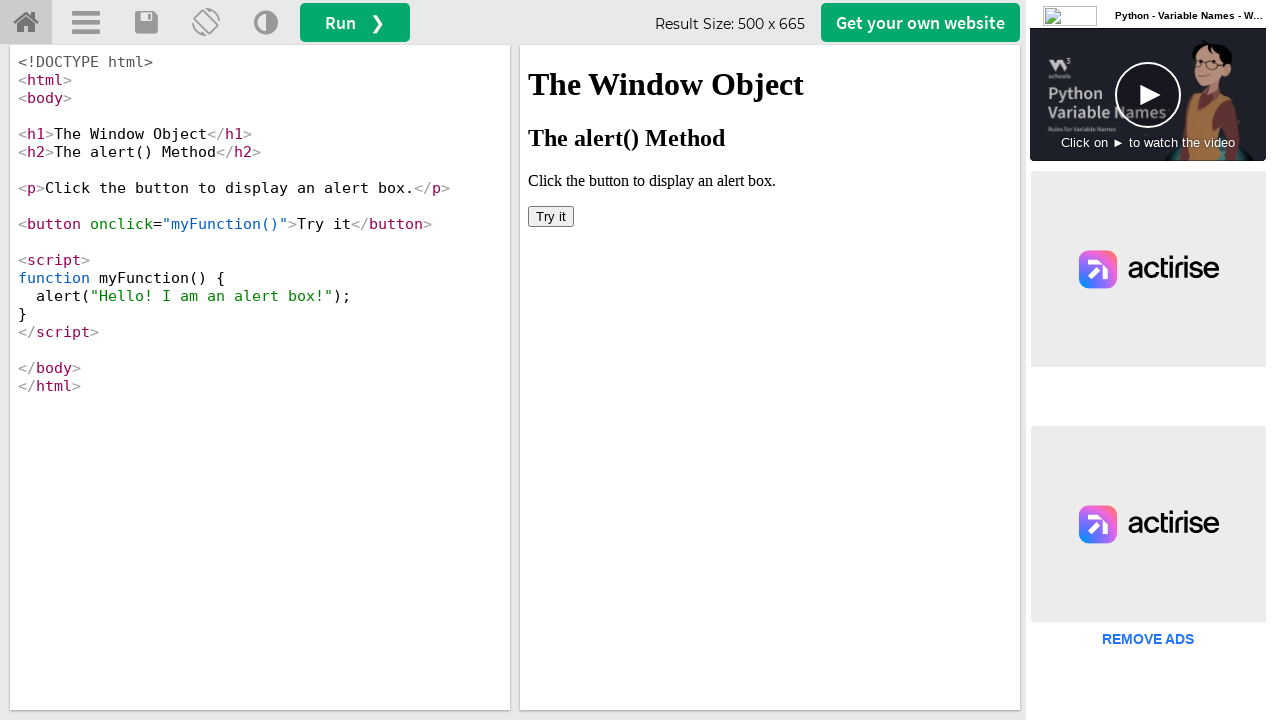

Located iframe with ID 'iframeResult' containing the alert demo
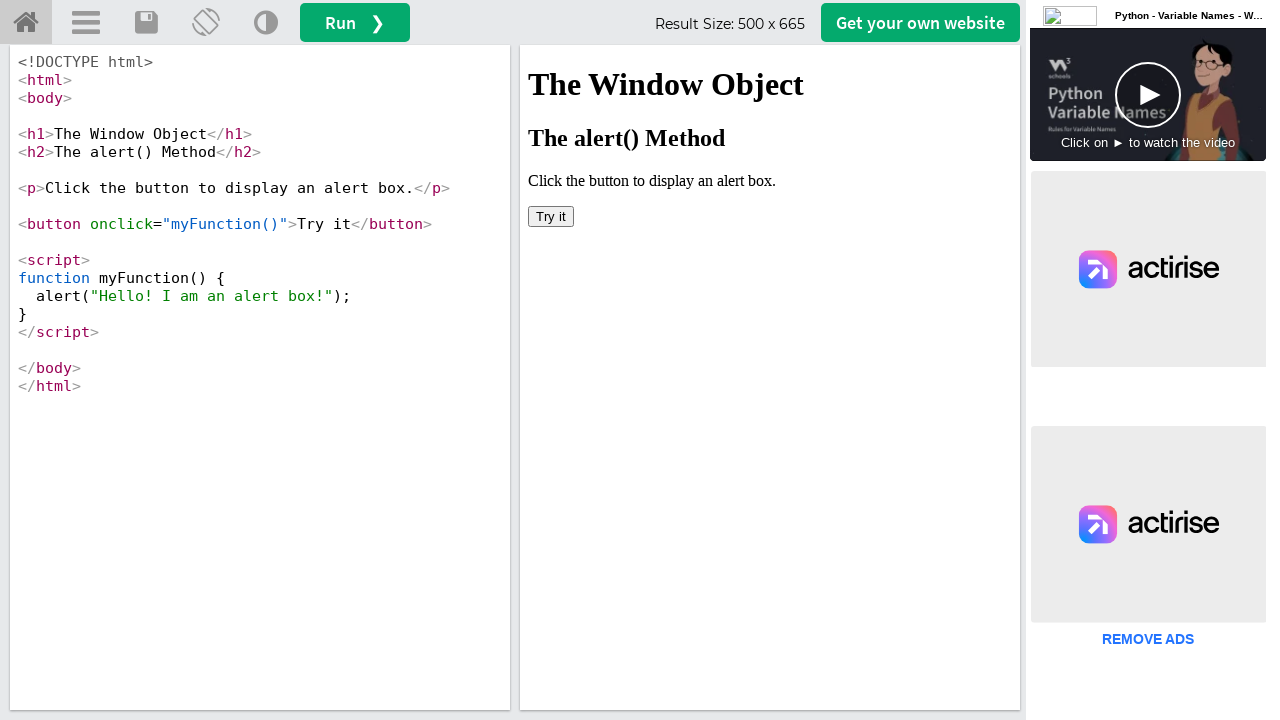

Clicked button to trigger alert box at (551, 216) on #iframeResult >> internal:control=enter-frame >> xpath=/html/body/button
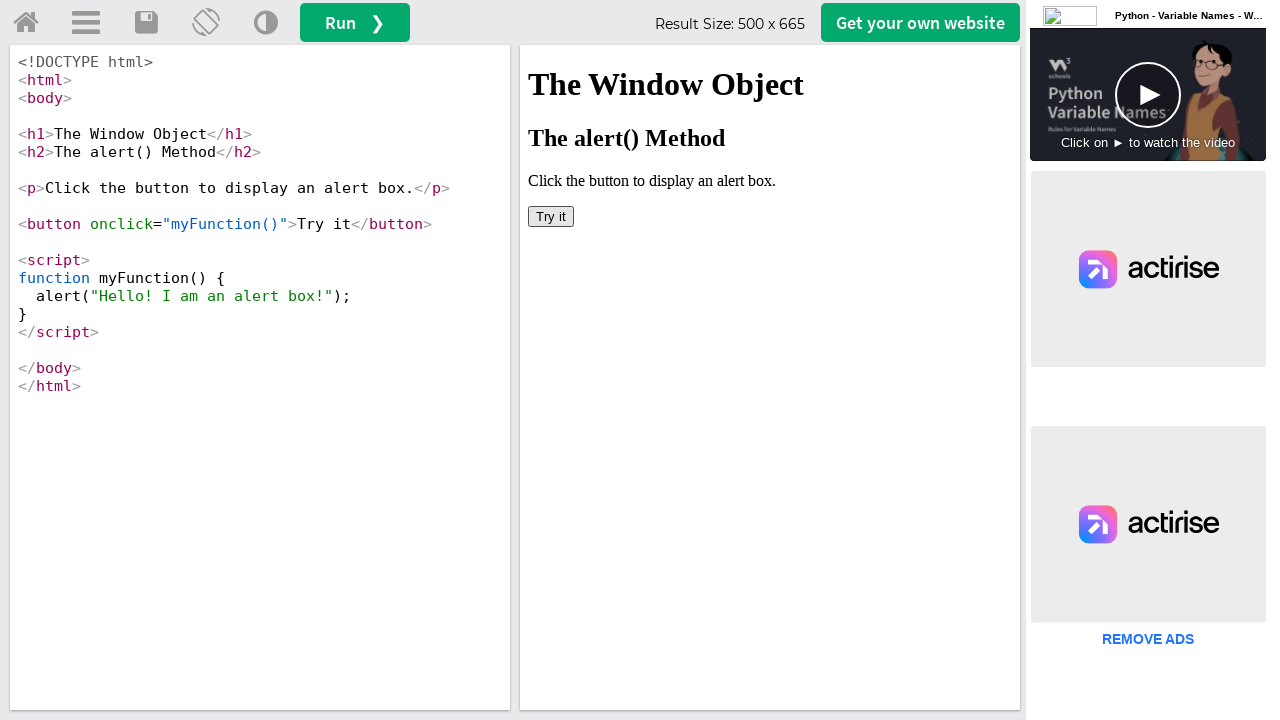

Set up dialog handler to accept alert
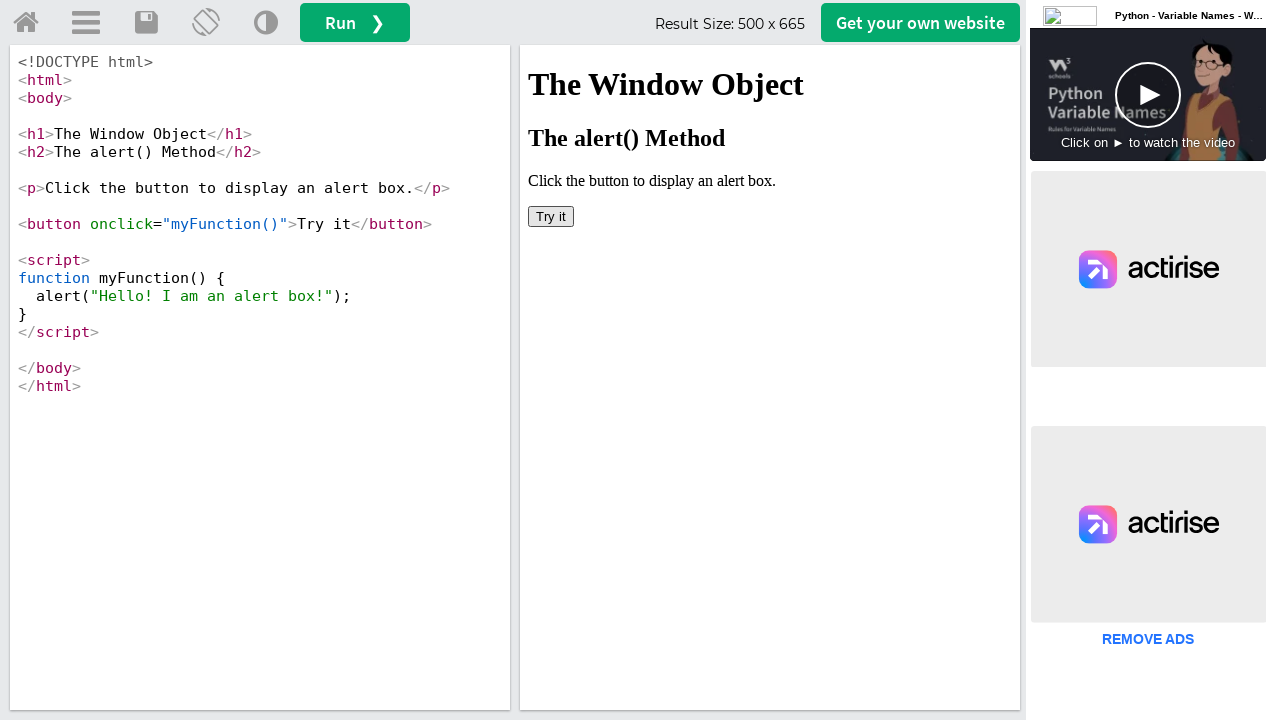

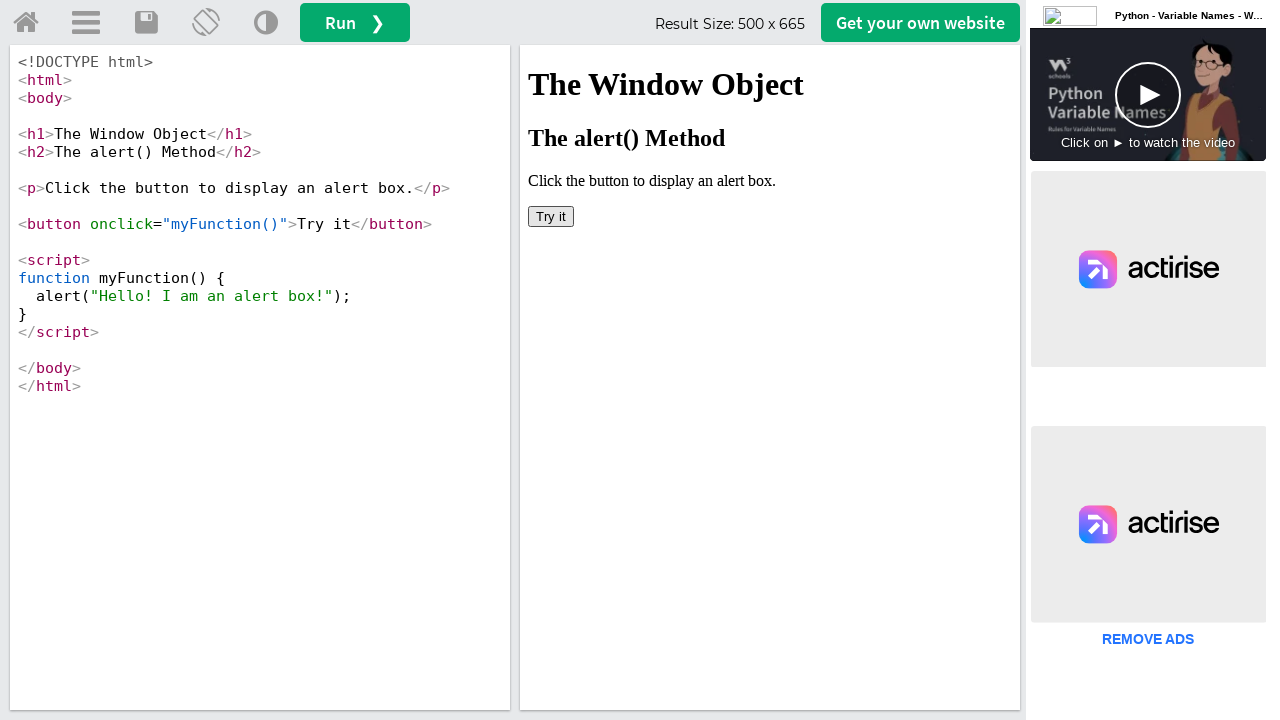